Right-clicks on the RPA link and navigates through context menu options using keyboard navigation

Starting URL: http://greenstech.in/selenium-course-content.html

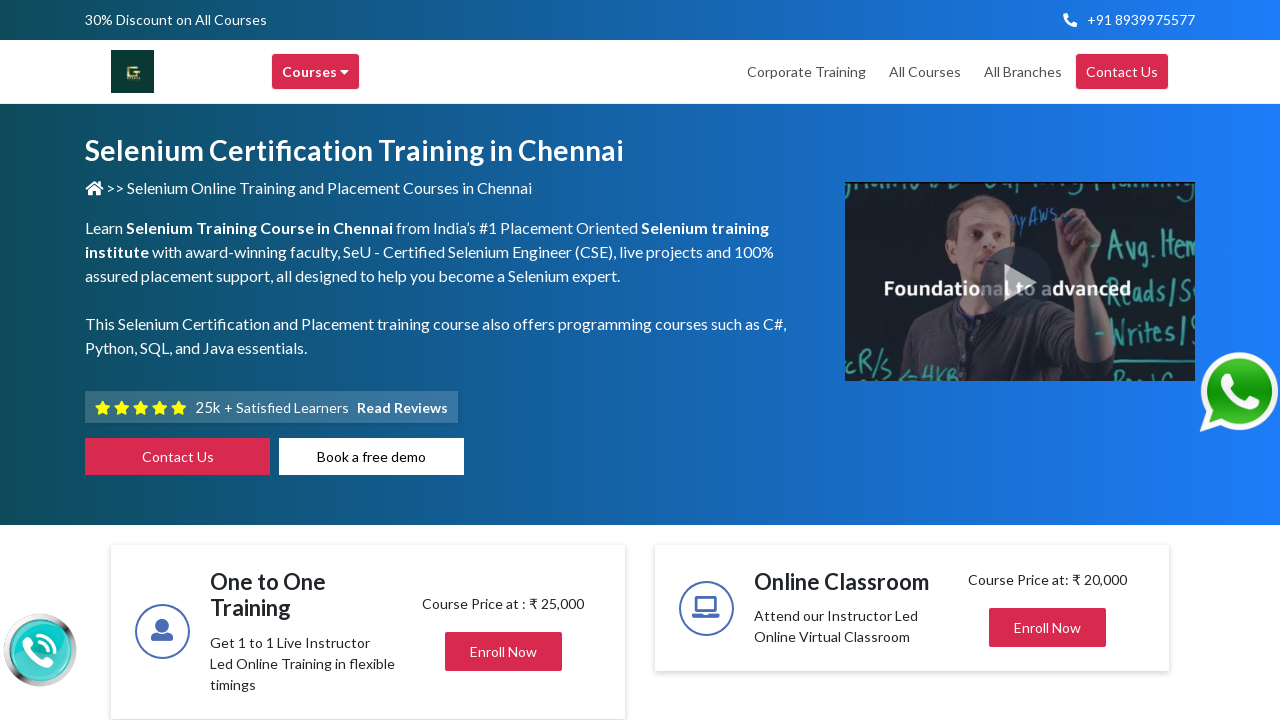

Located the RPA link element
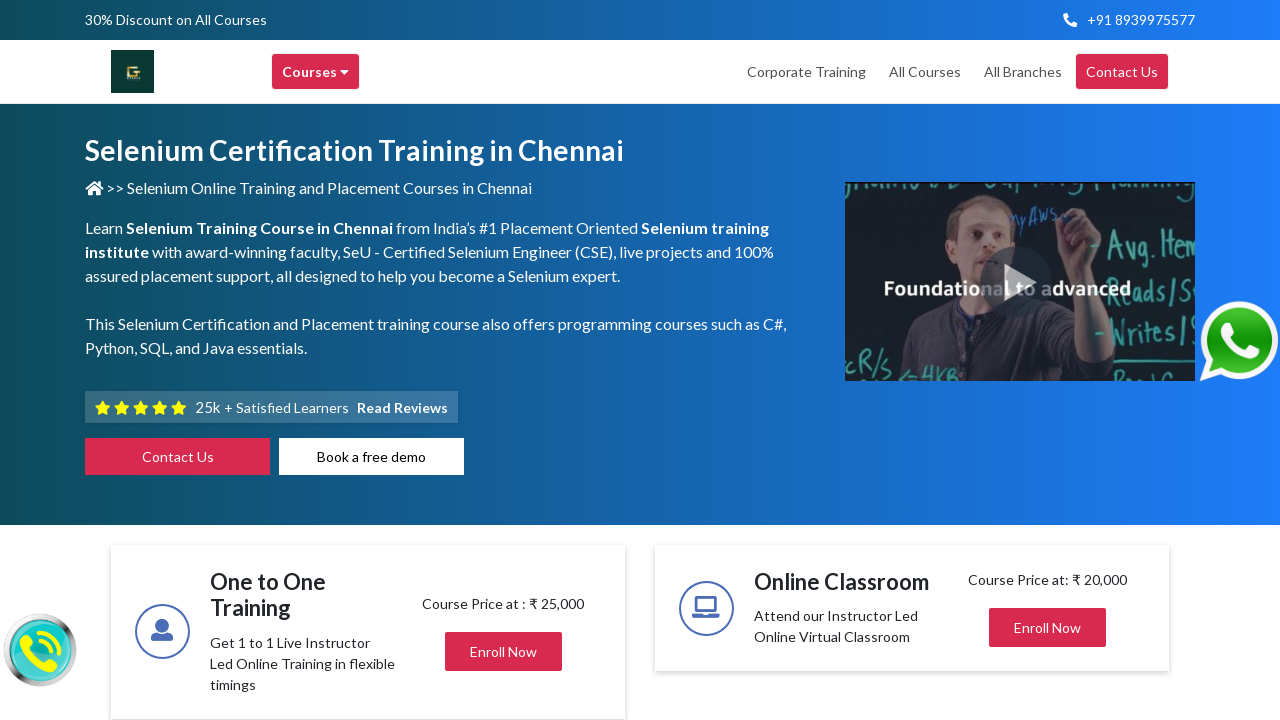

Right-clicked on the RPA link to open context menu at (594, 361) on xpath=//a[text()='RPA']
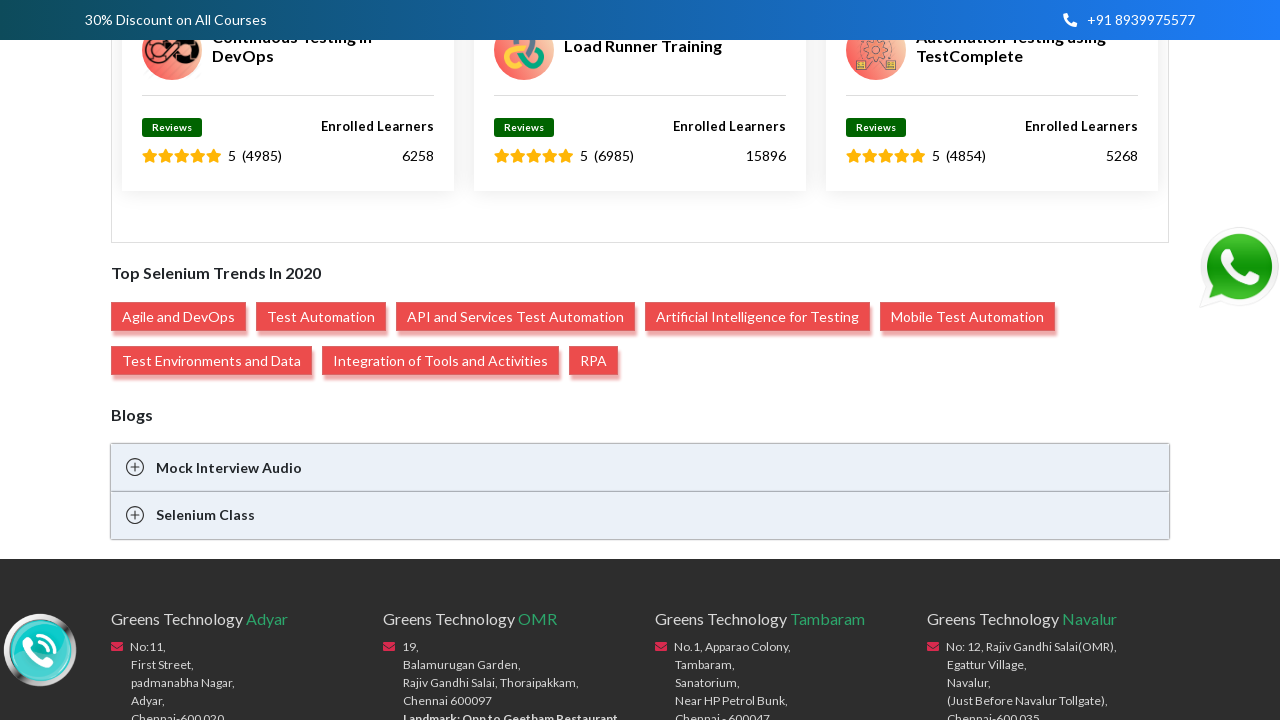

Pressed ArrowDown to navigate context menu (iteration 1/8)
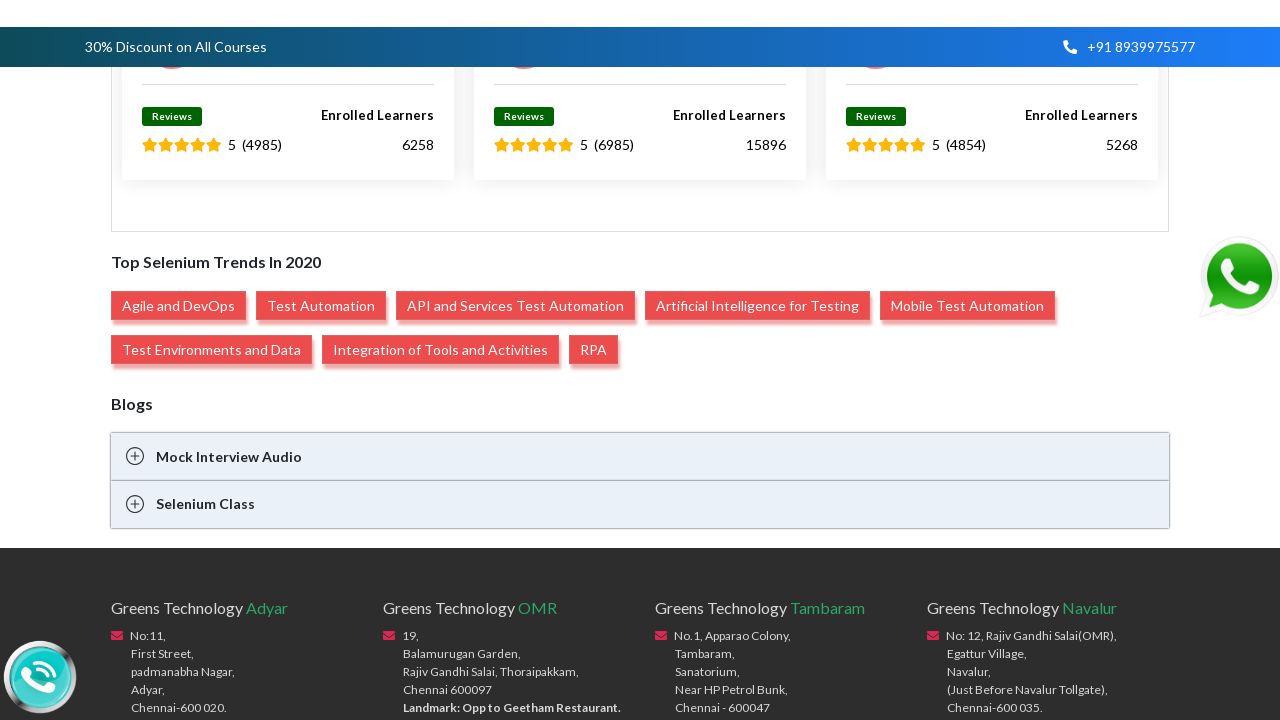

Pressed ArrowDown to navigate context menu (iteration 2/8)
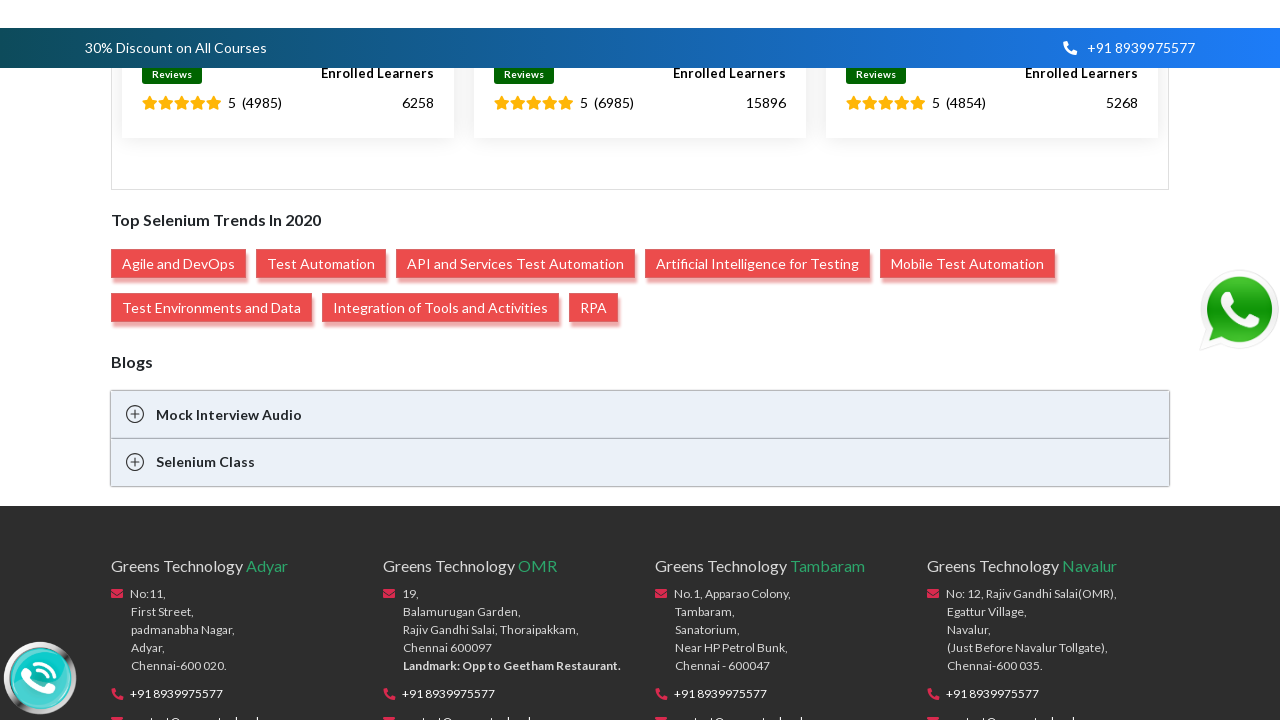

Pressed ArrowDown to navigate context menu (iteration 3/8)
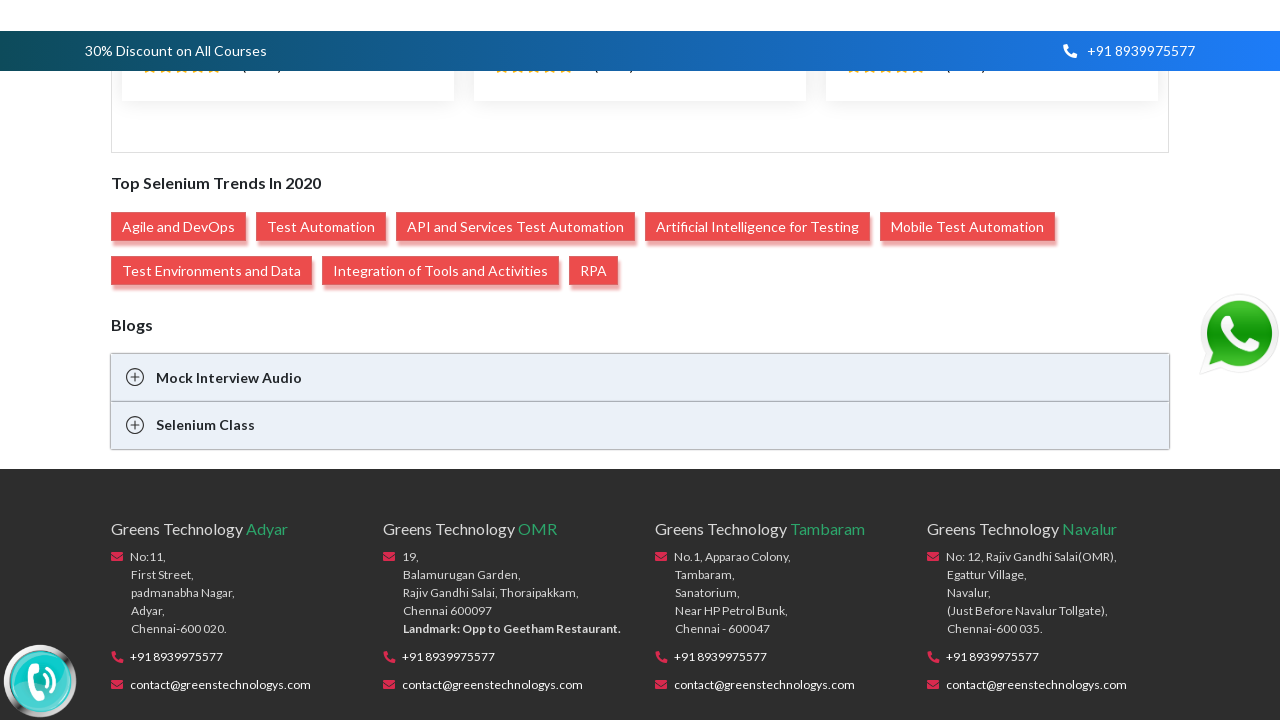

Pressed ArrowDown to navigate context menu (iteration 4/8)
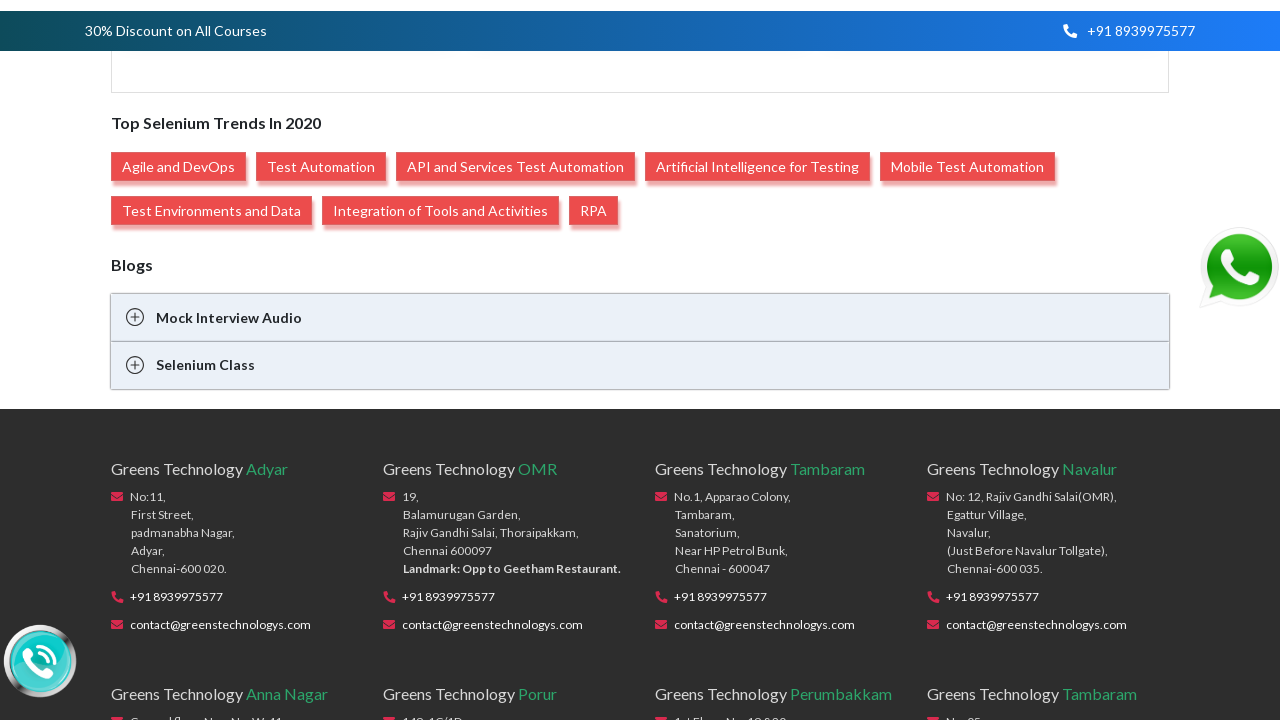

Pressed ArrowDown to navigate context menu (iteration 5/8)
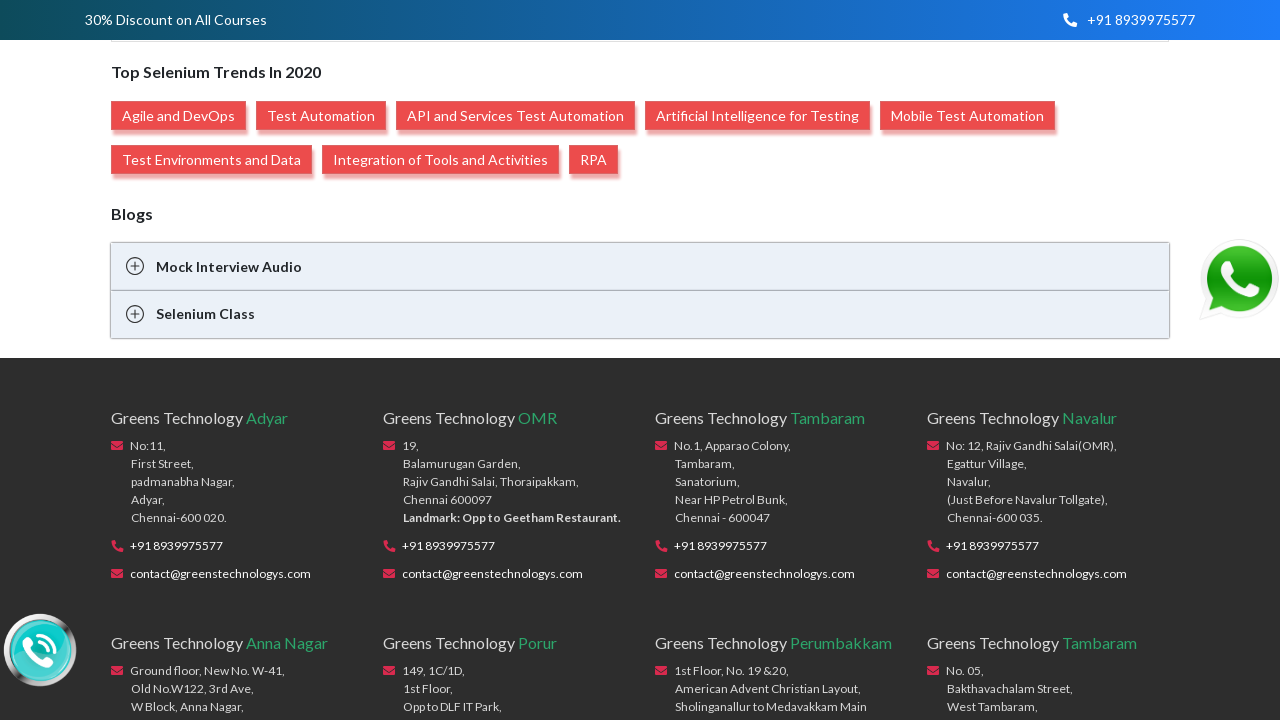

Pressed ArrowDown to navigate context menu (iteration 6/8)
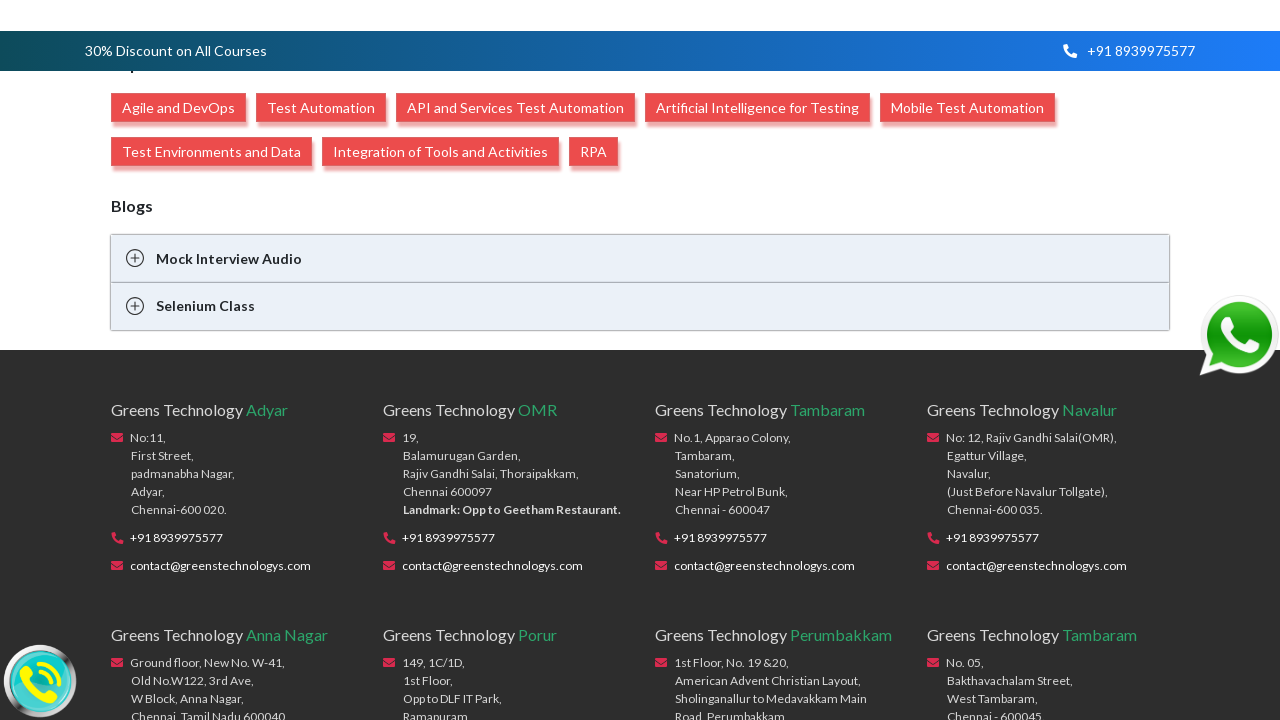

Pressed ArrowDown to navigate context menu (iteration 7/8)
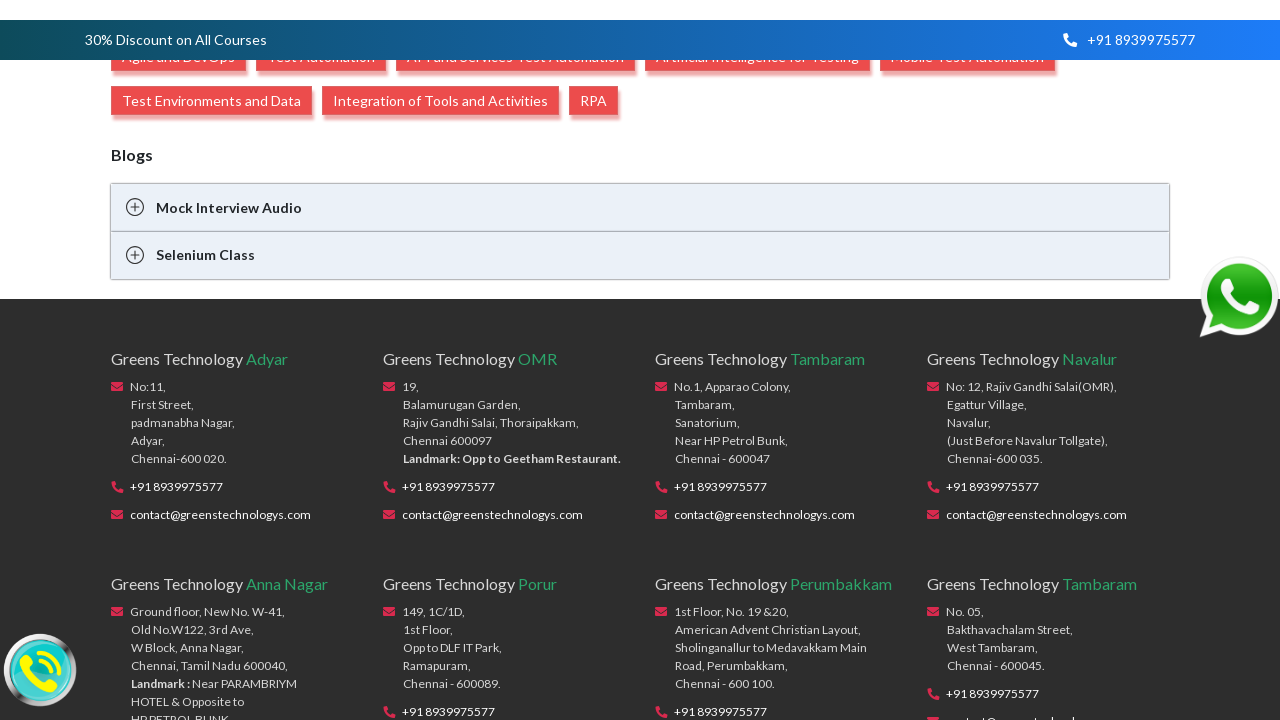

Pressed ArrowDown to navigate context menu (iteration 8/8)
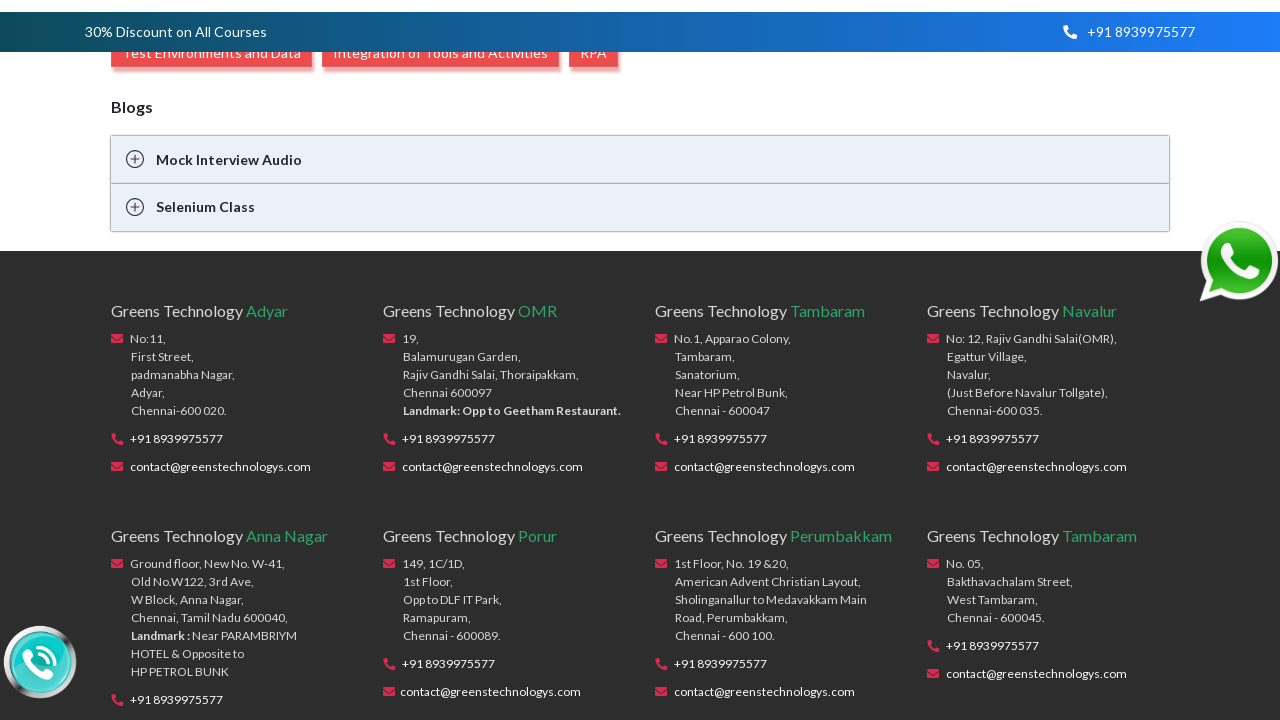

Pressed Enter to select the context menu option
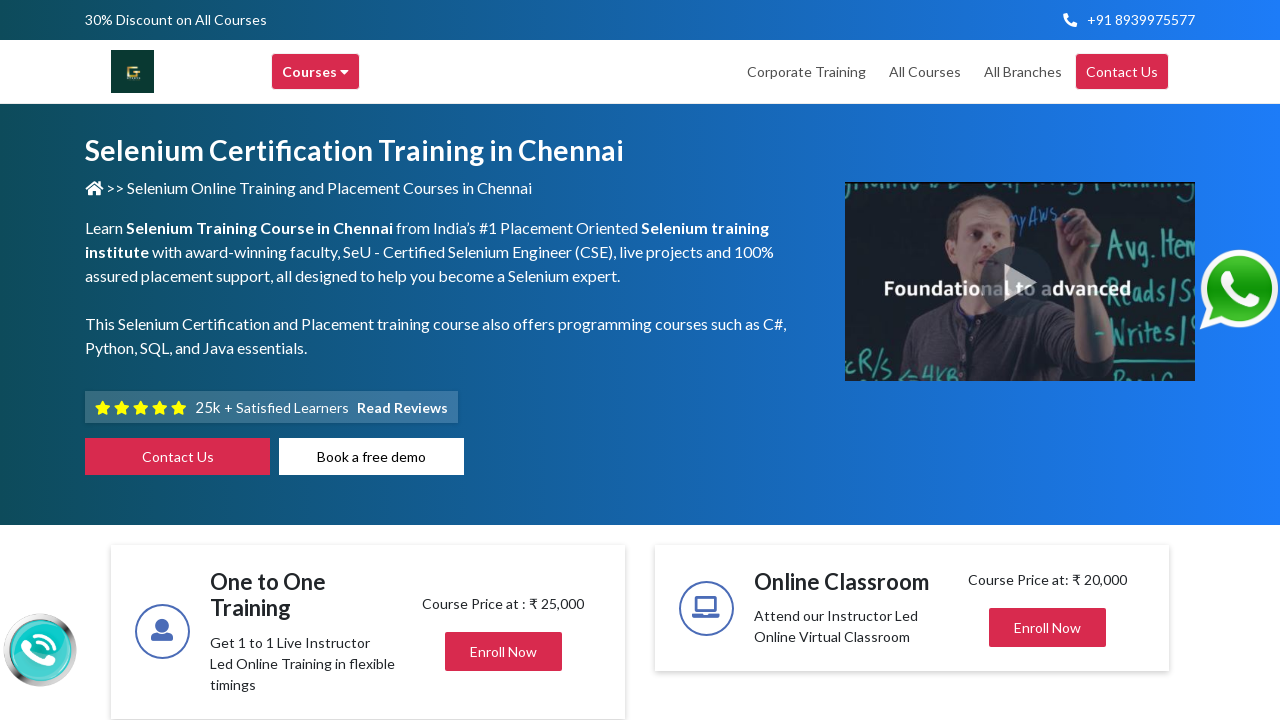

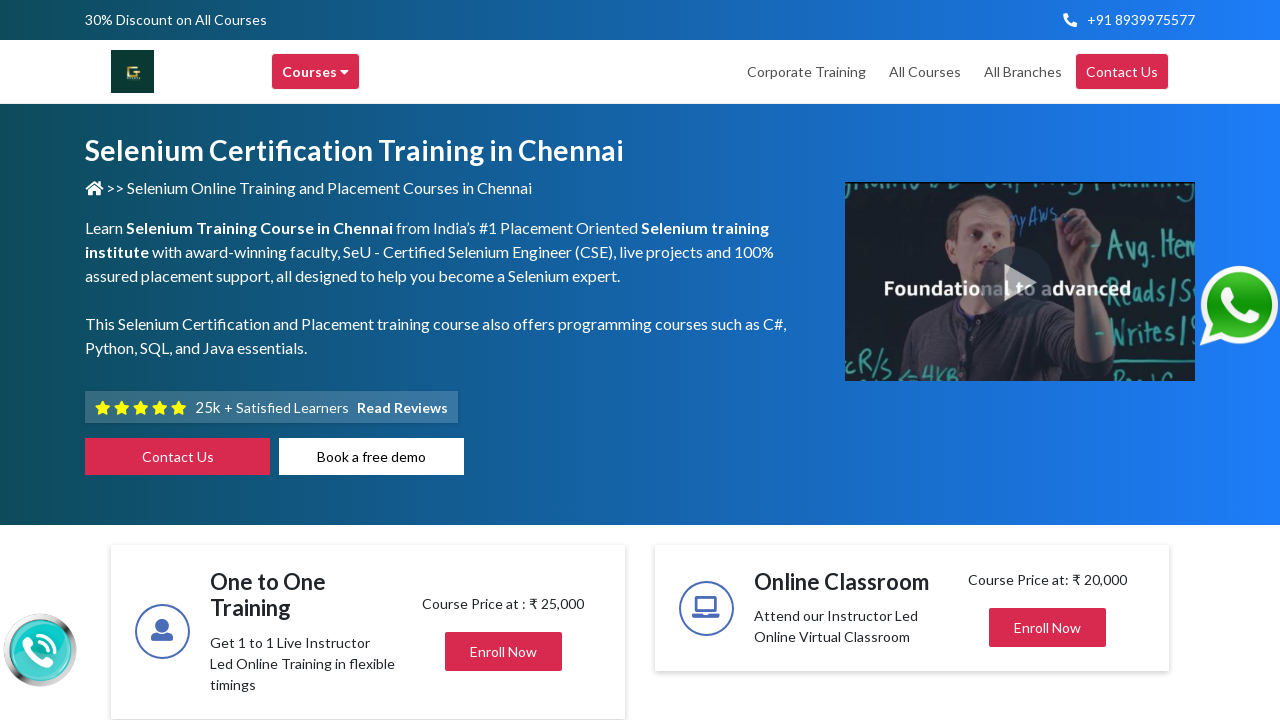